Tests YouTube search functionality by entering "Jose" in the search bar and submitting the search

Starting URL: https://www.youtube.com/

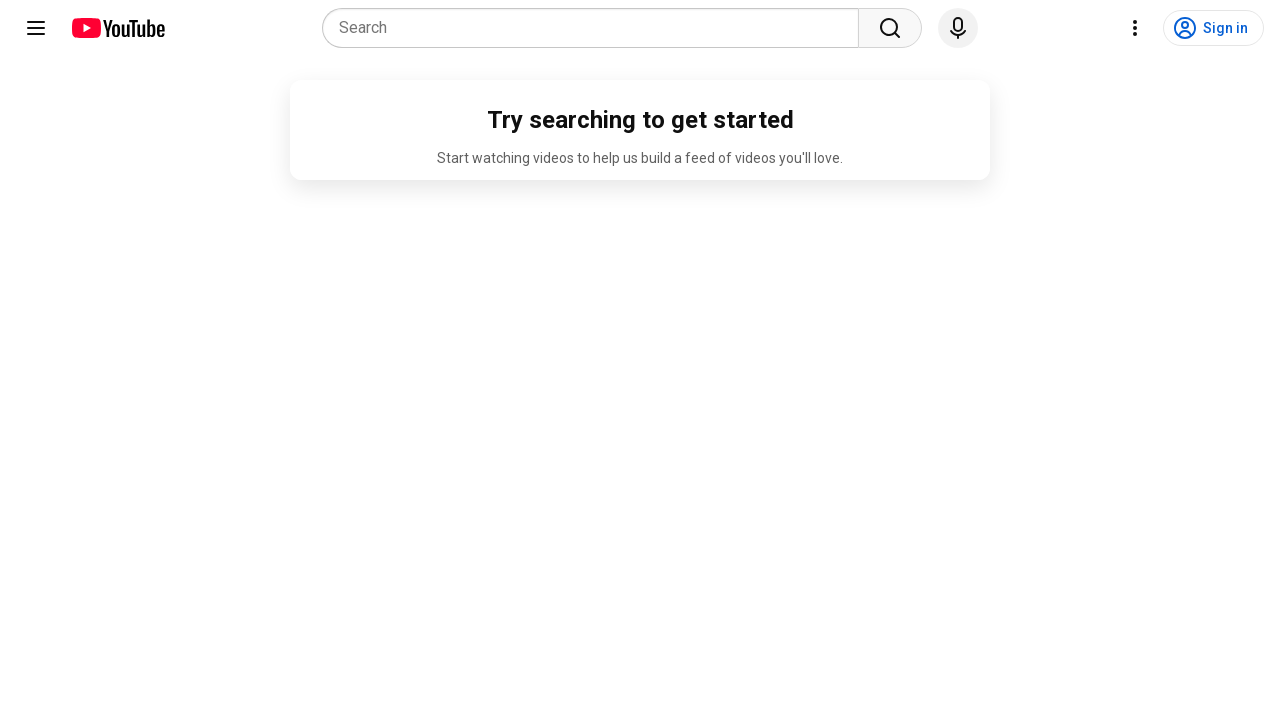

Filled YouTube search bar with 'Jose' on input[name='search_query']
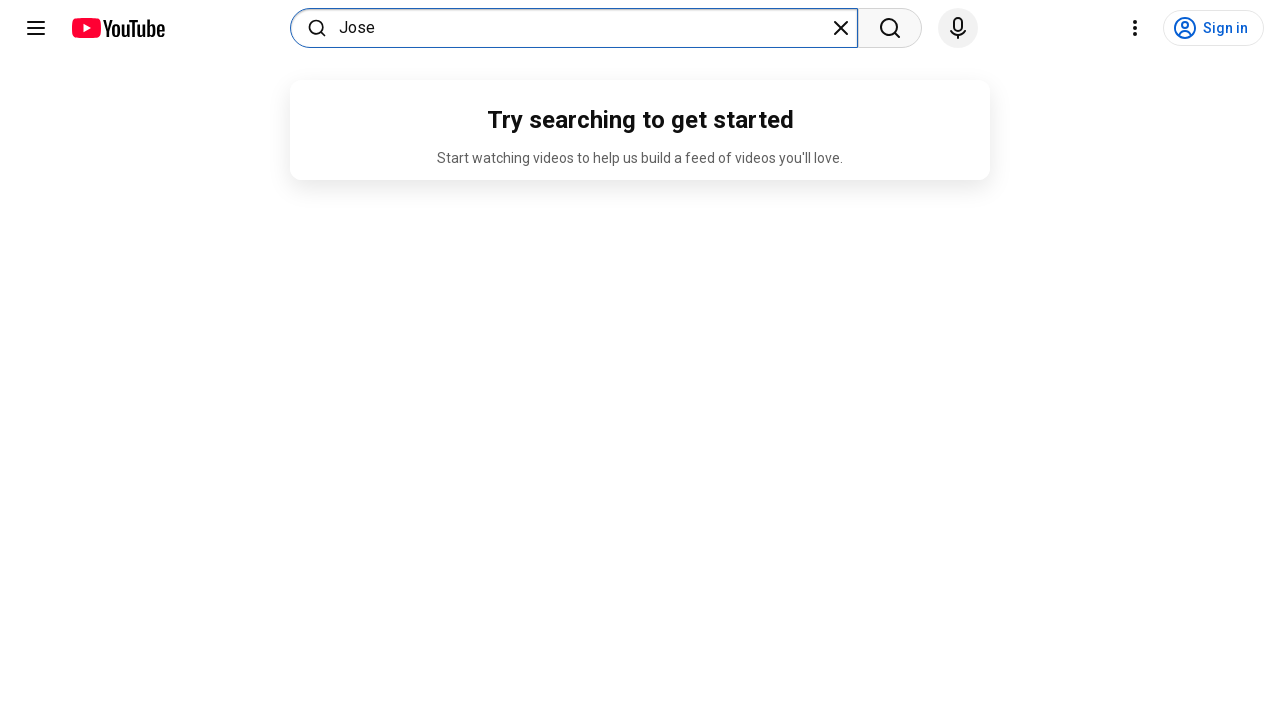

Pressed Enter to submit search query on input[name='search_query']
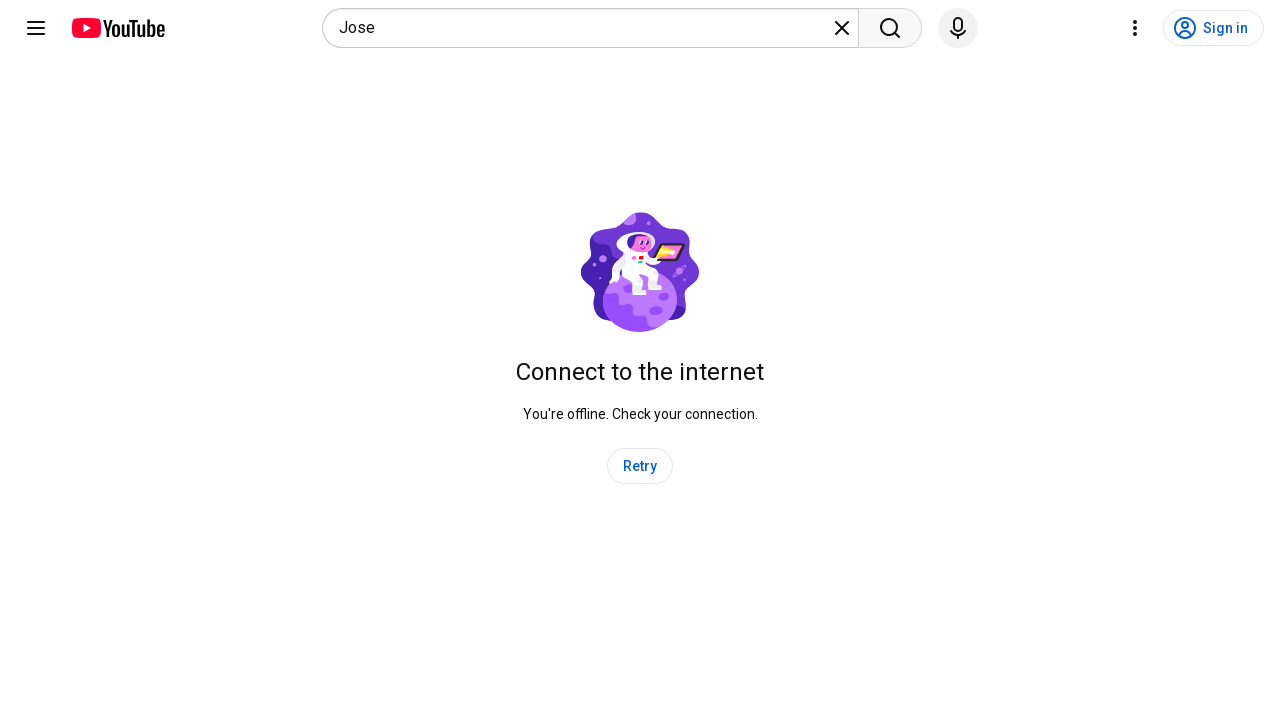

Waited for search results page to load
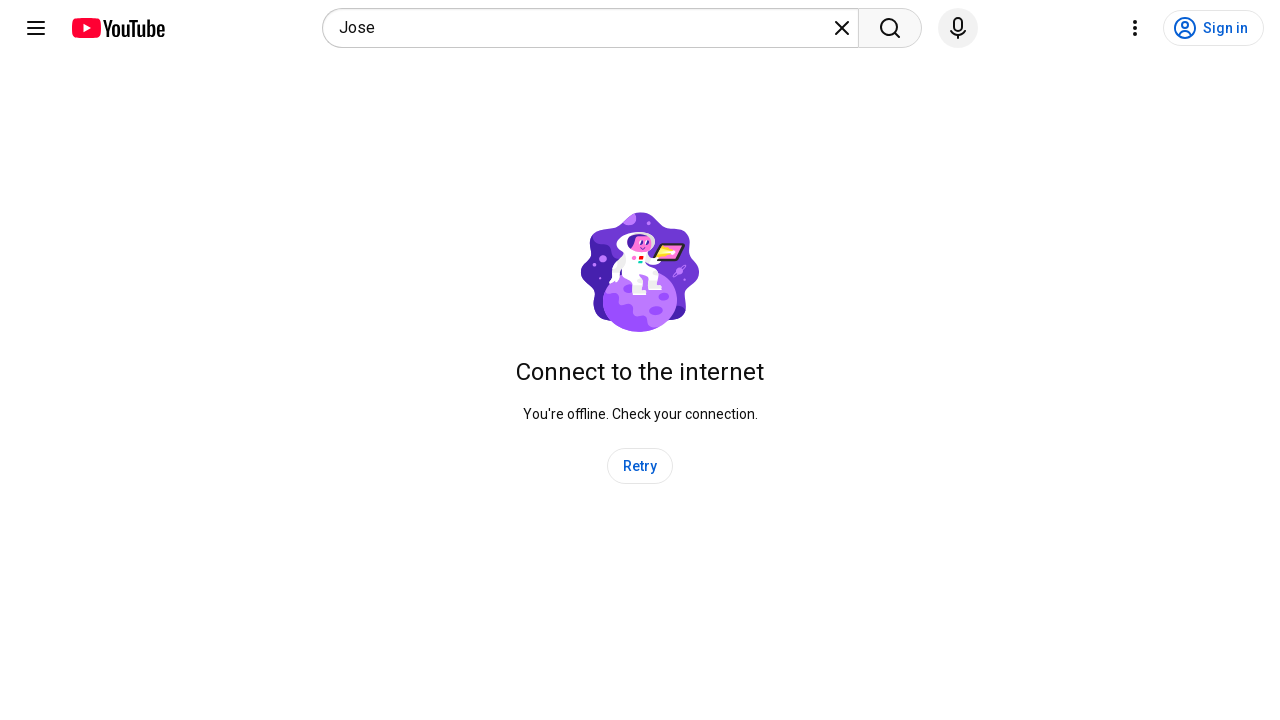

Verified 'Jose' appears in page title
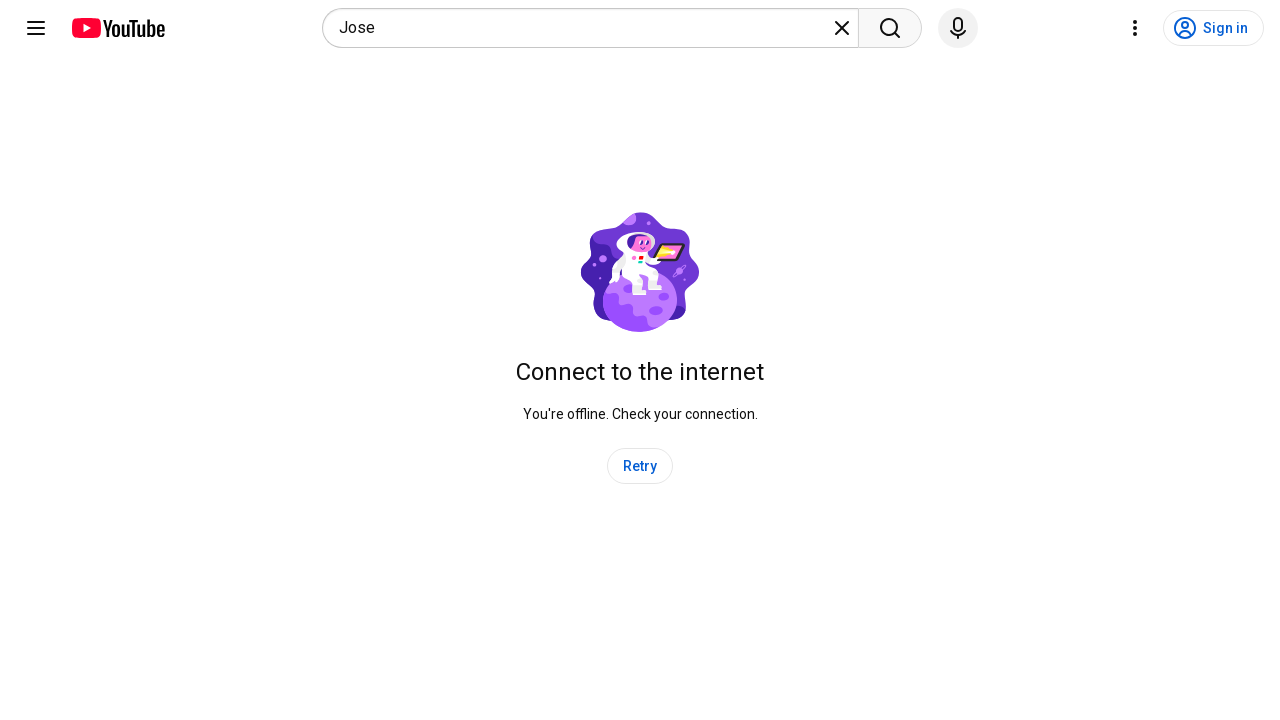

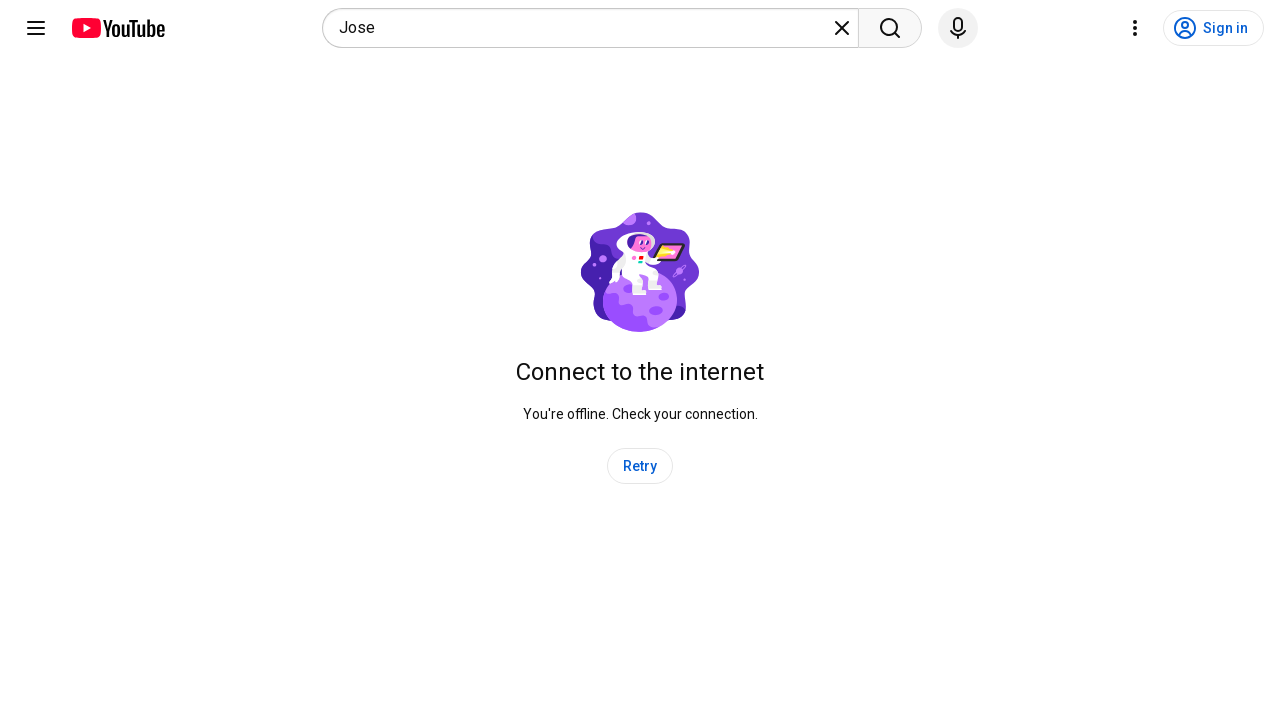